Tests marking all items as completed using the toggle-all checkbox

Starting URL: https://demo.playwright.dev/todomvc

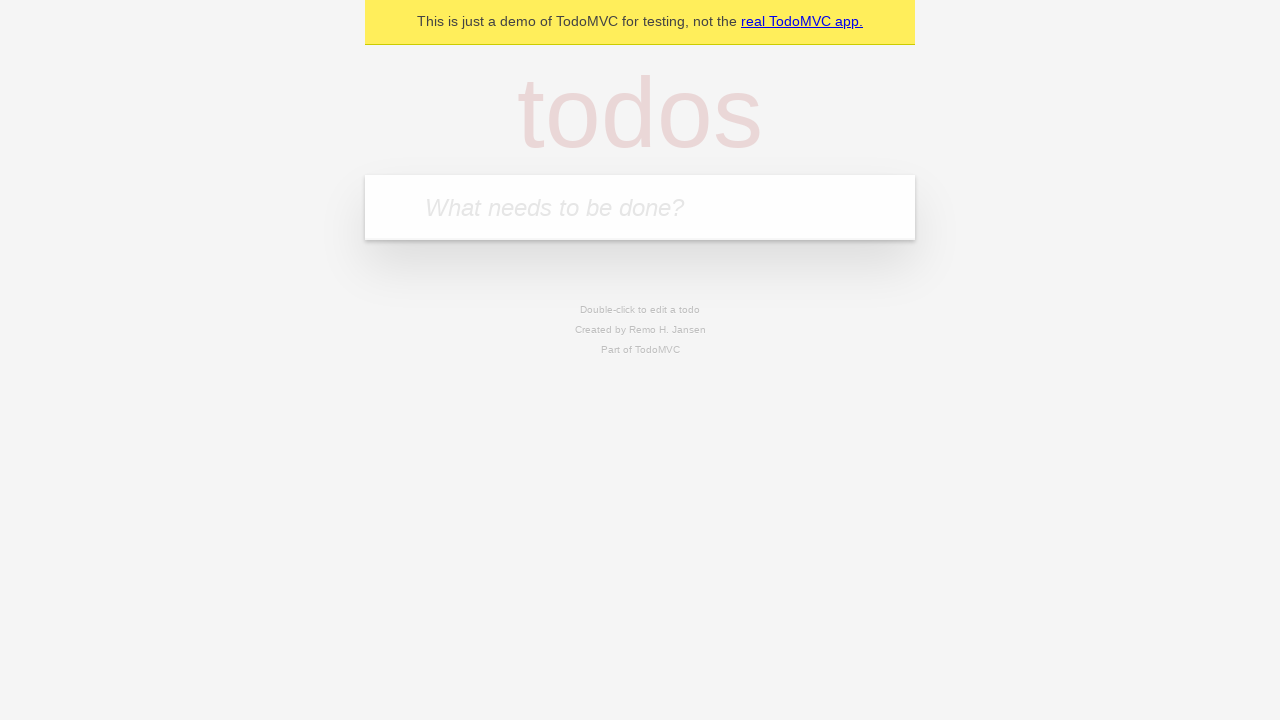

Filled todo input with 'buy some cheese' on internal:attr=[placeholder="What needs to be done?"i]
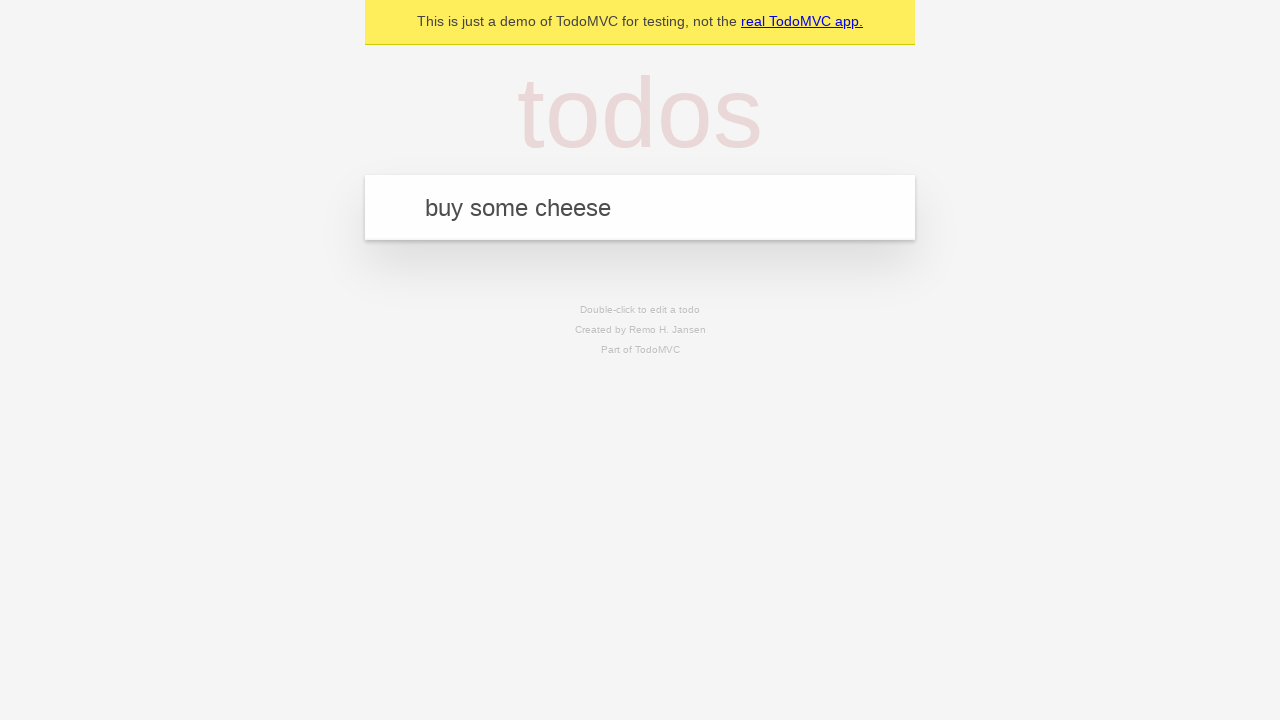

Pressed Enter to add 'buy some cheese' to todo list on internal:attr=[placeholder="What needs to be done?"i]
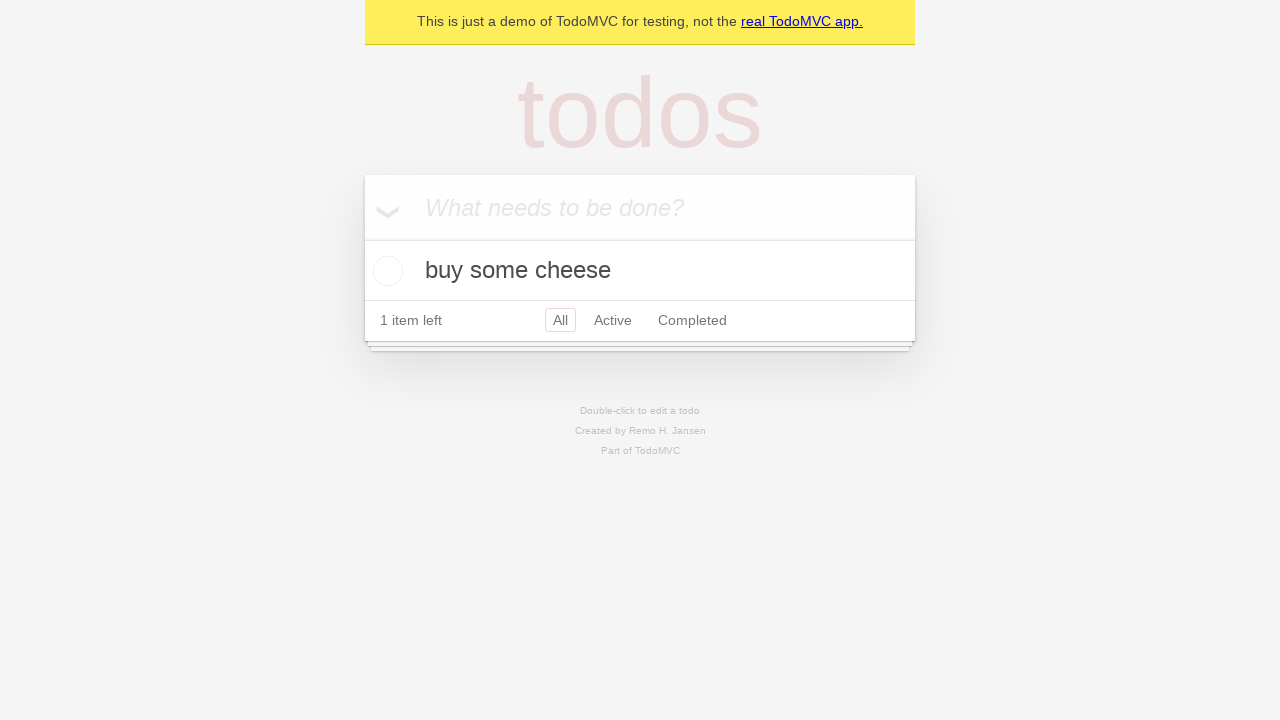

Filled todo input with 'feed the cat' on internal:attr=[placeholder="What needs to be done?"i]
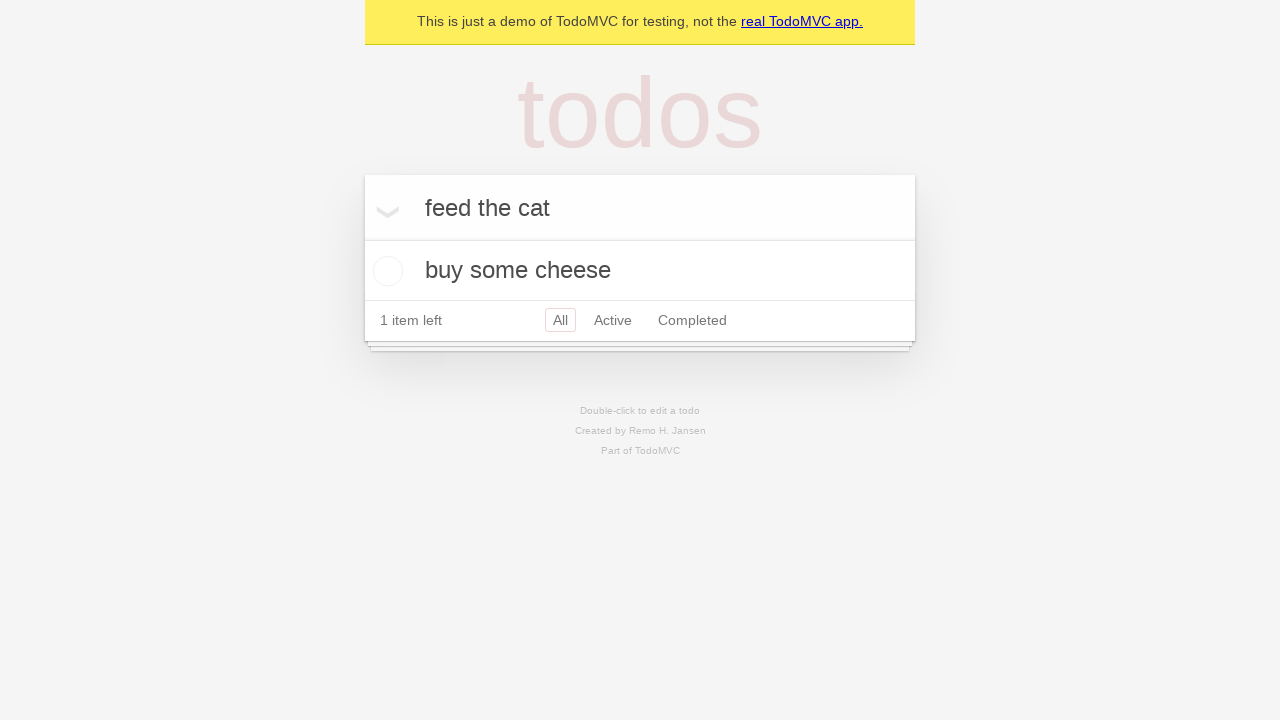

Pressed Enter to add 'feed the cat' to todo list on internal:attr=[placeholder="What needs to be done?"i]
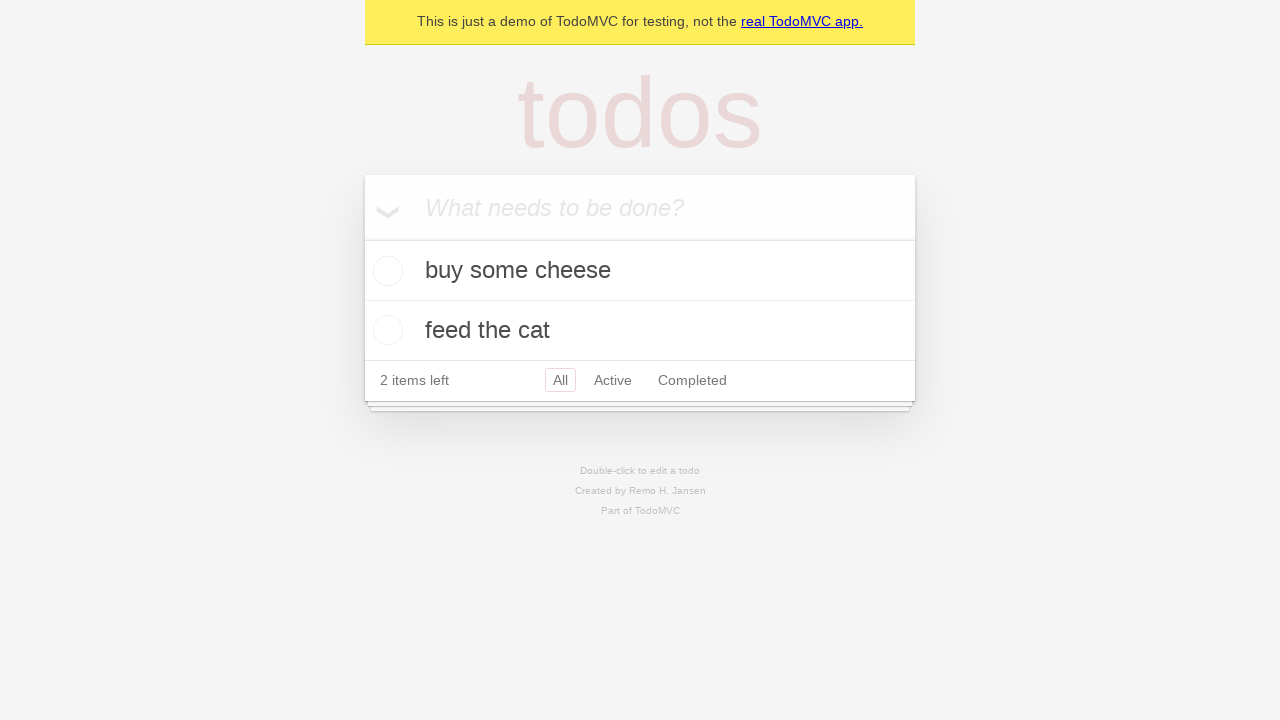

Filled todo input with 'book a doctors appointment' on internal:attr=[placeholder="What needs to be done?"i]
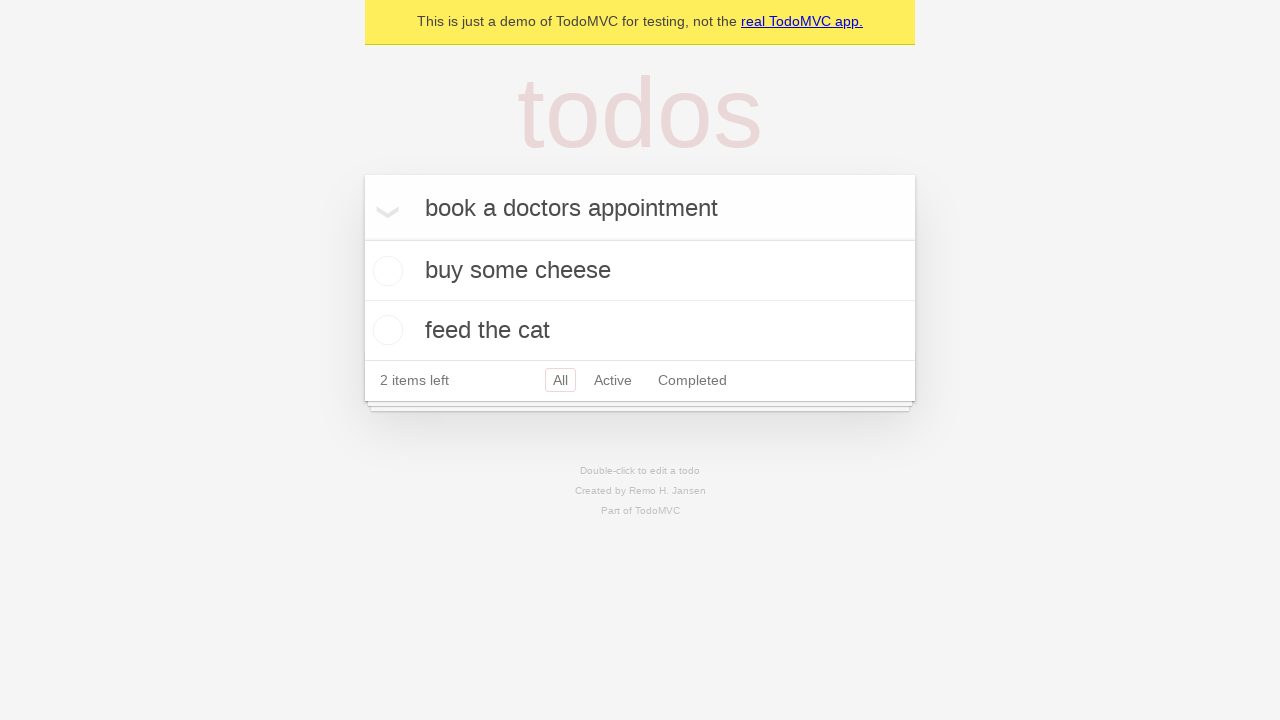

Pressed Enter to add 'book a doctors appointment' to todo list on internal:attr=[placeholder="What needs to be done?"i]
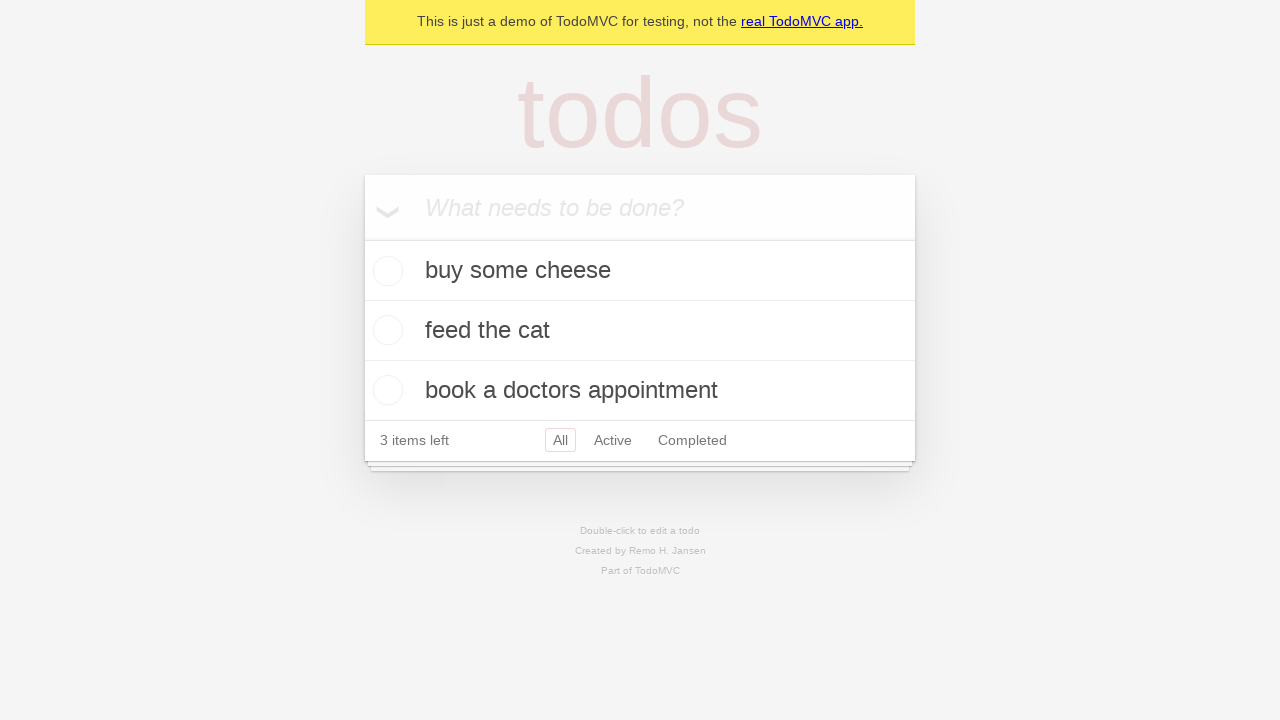

Clicked 'Mark all as complete' checkbox to complete all todos at (362, 238) on internal:label="Mark all as complete"i
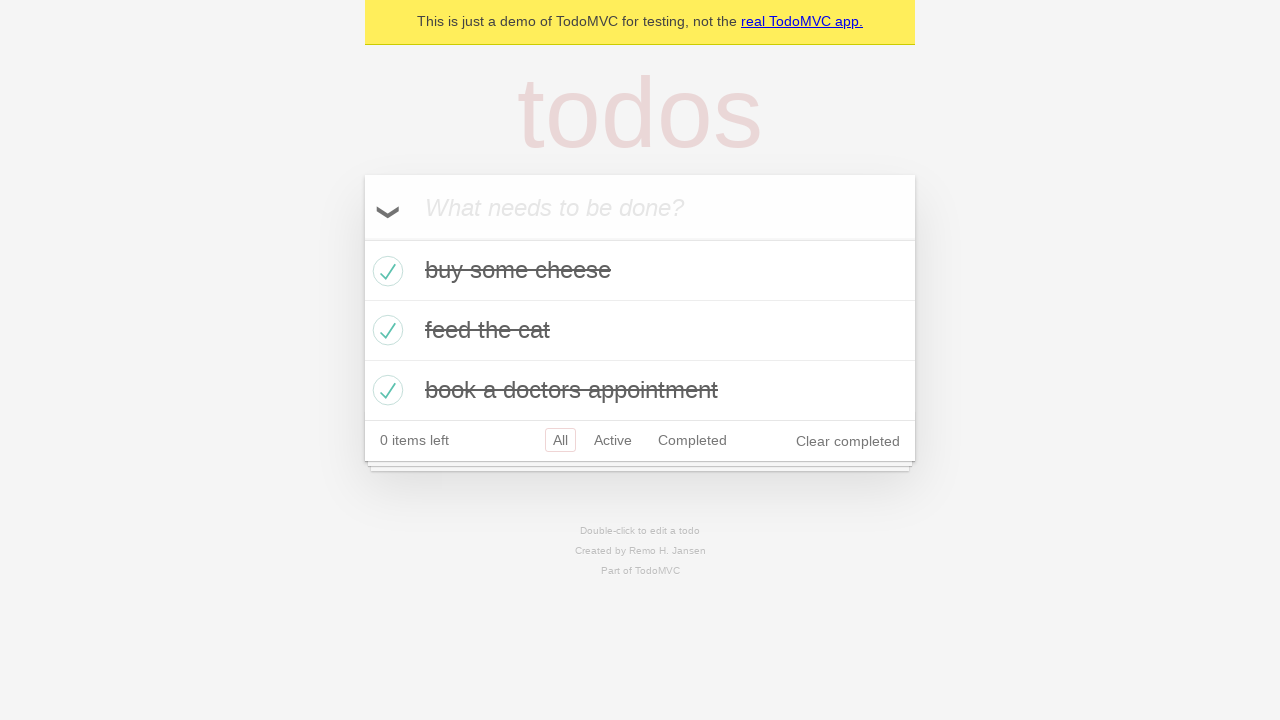

Verified that all todo items are marked as completed
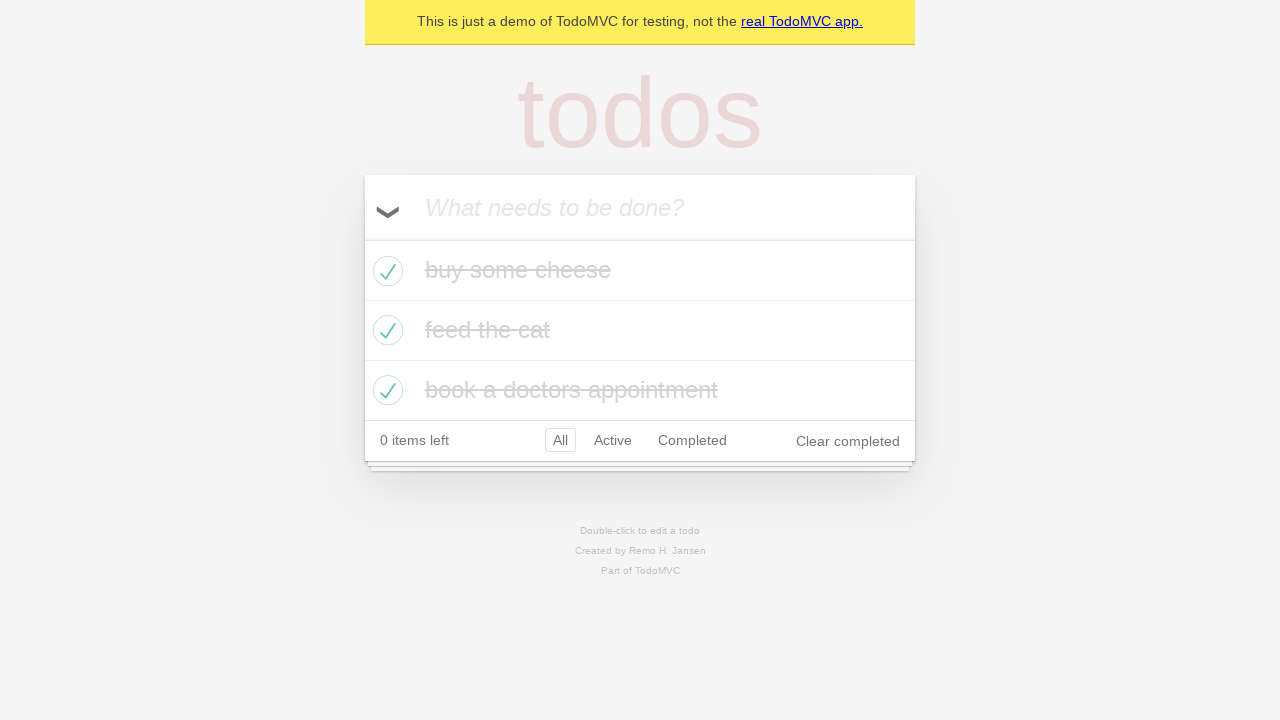

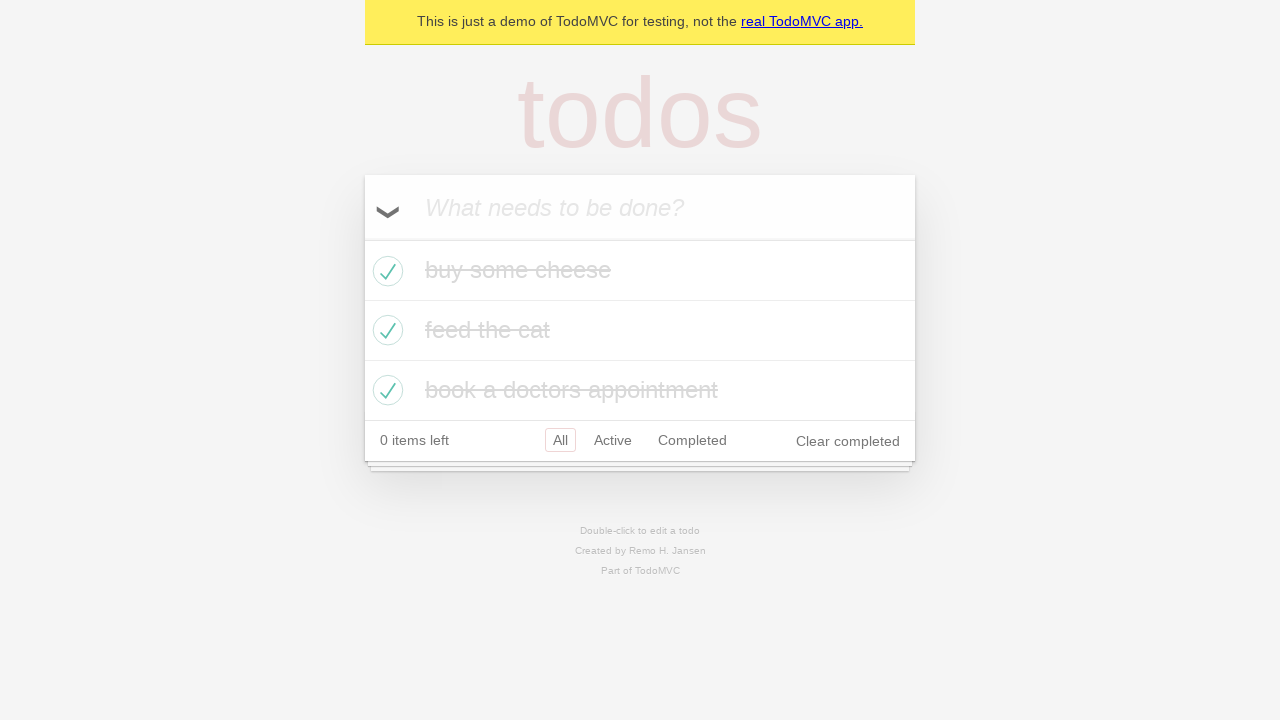